Tests the rap name generator by clicking the male and female name suggestion buttons

Starting URL: https://www.myrapname.com

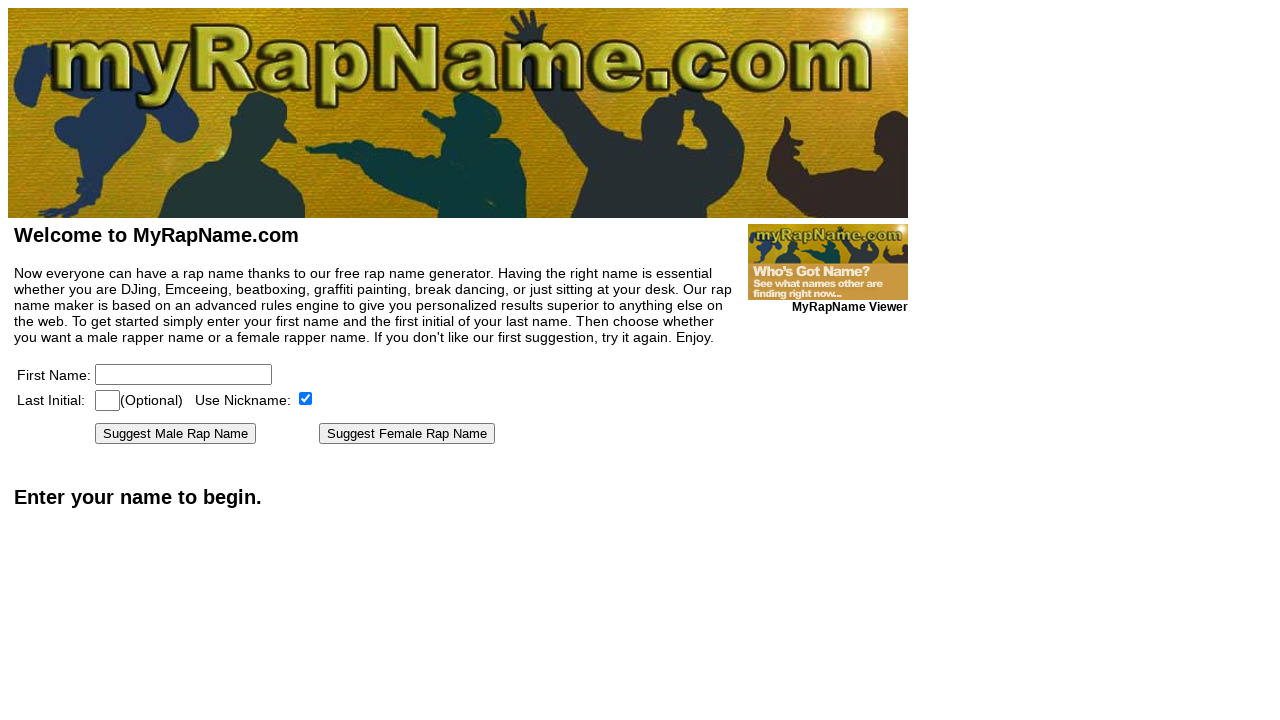

Navigated to rap name generator website
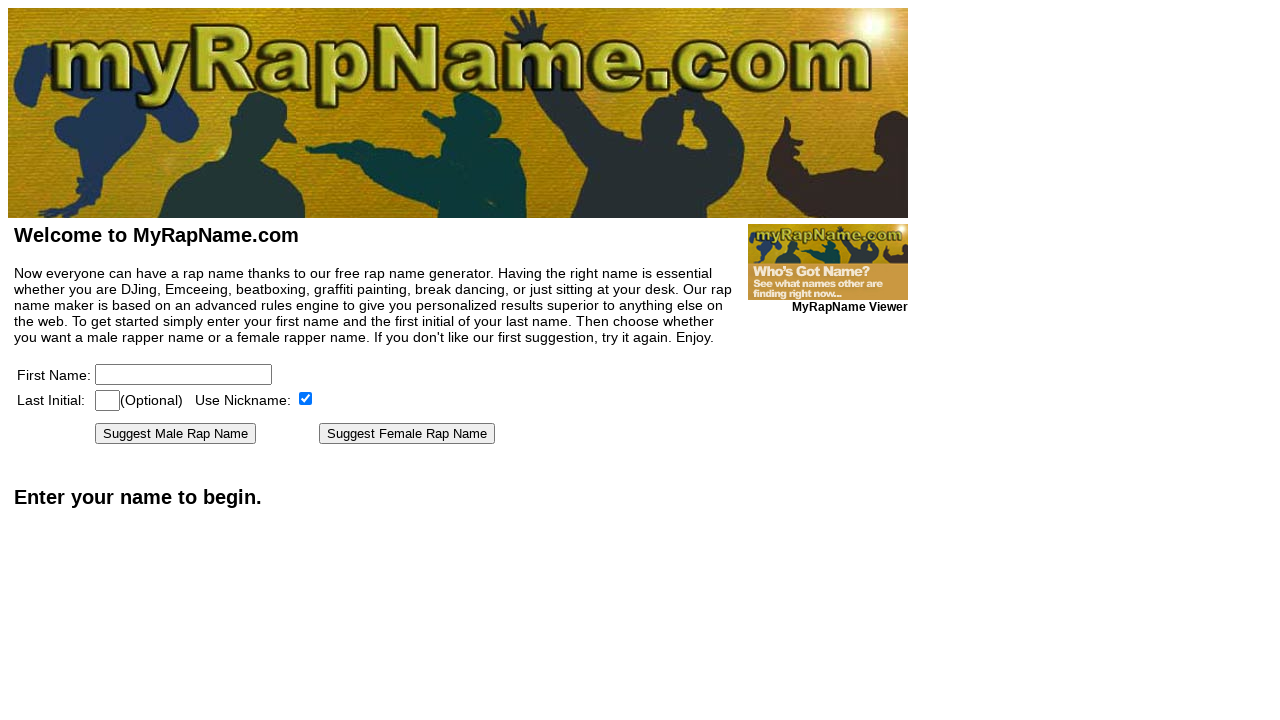

Clicked 'Suggest Male Rap Name' button at (176, 434) on text=Suggest Male Rap Name
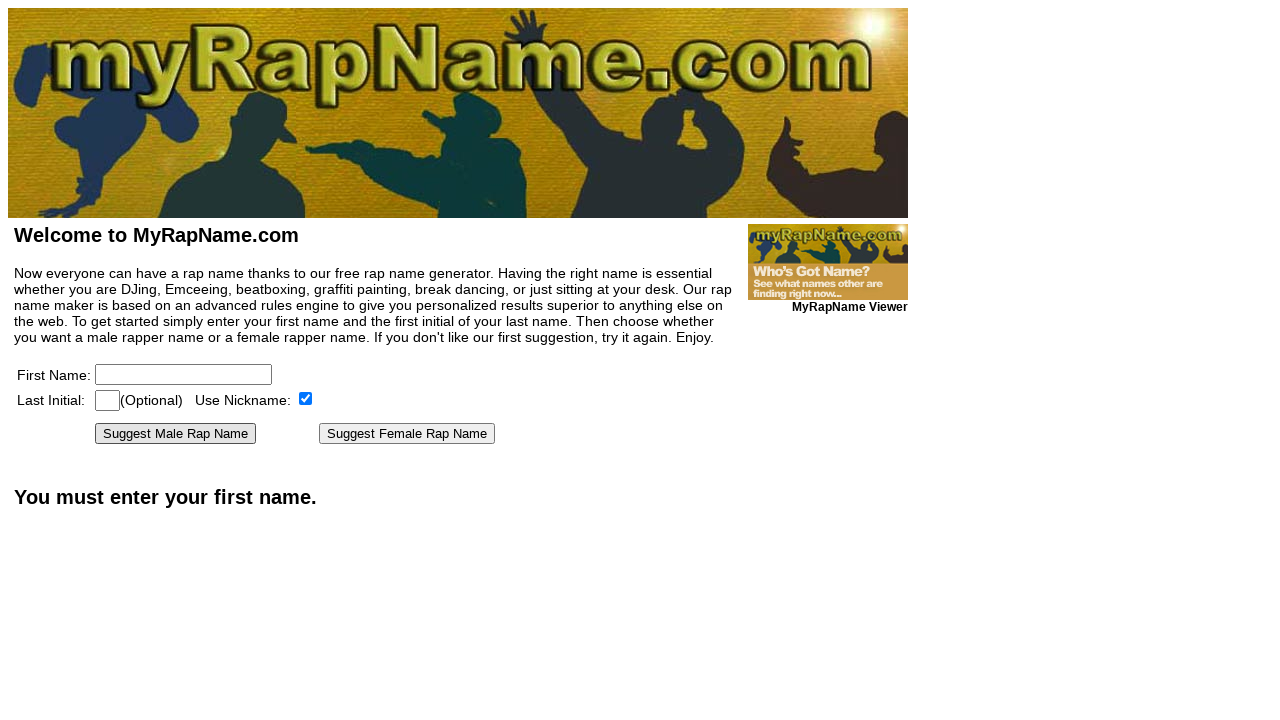

Clicked 'Suggest Female Rap Name' button at (407, 434) on text=Suggest Female Rap Name
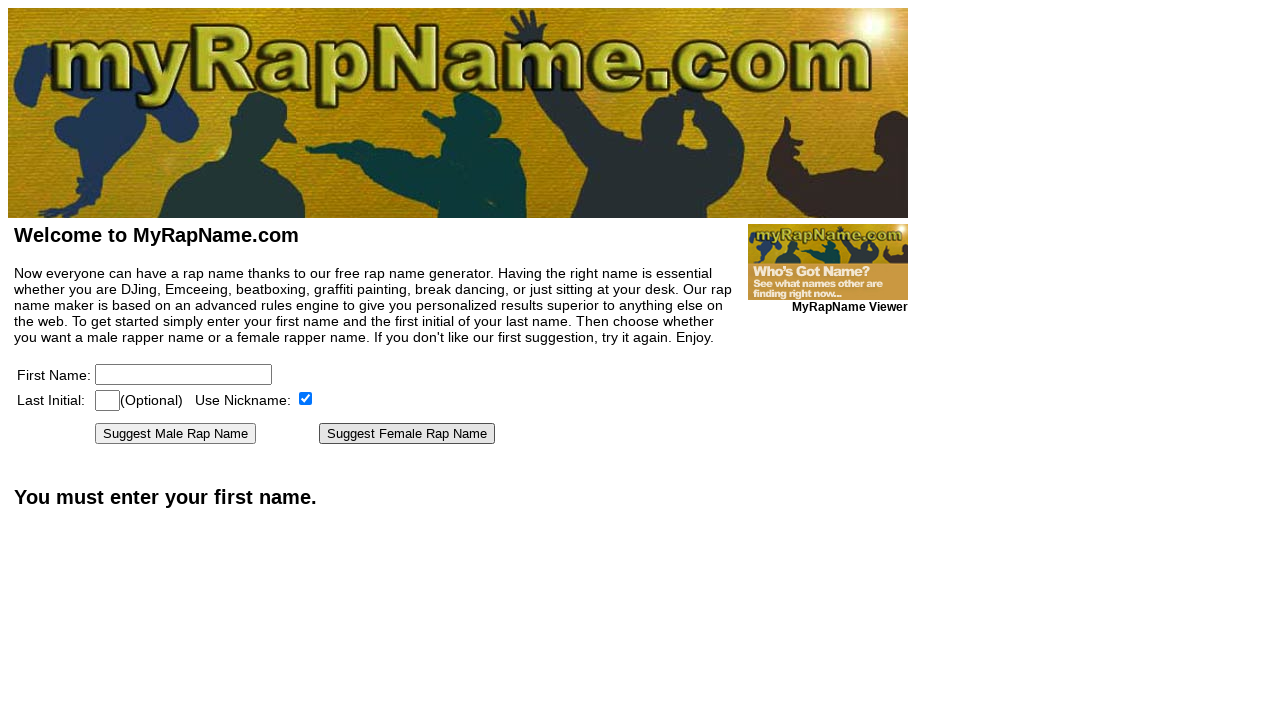

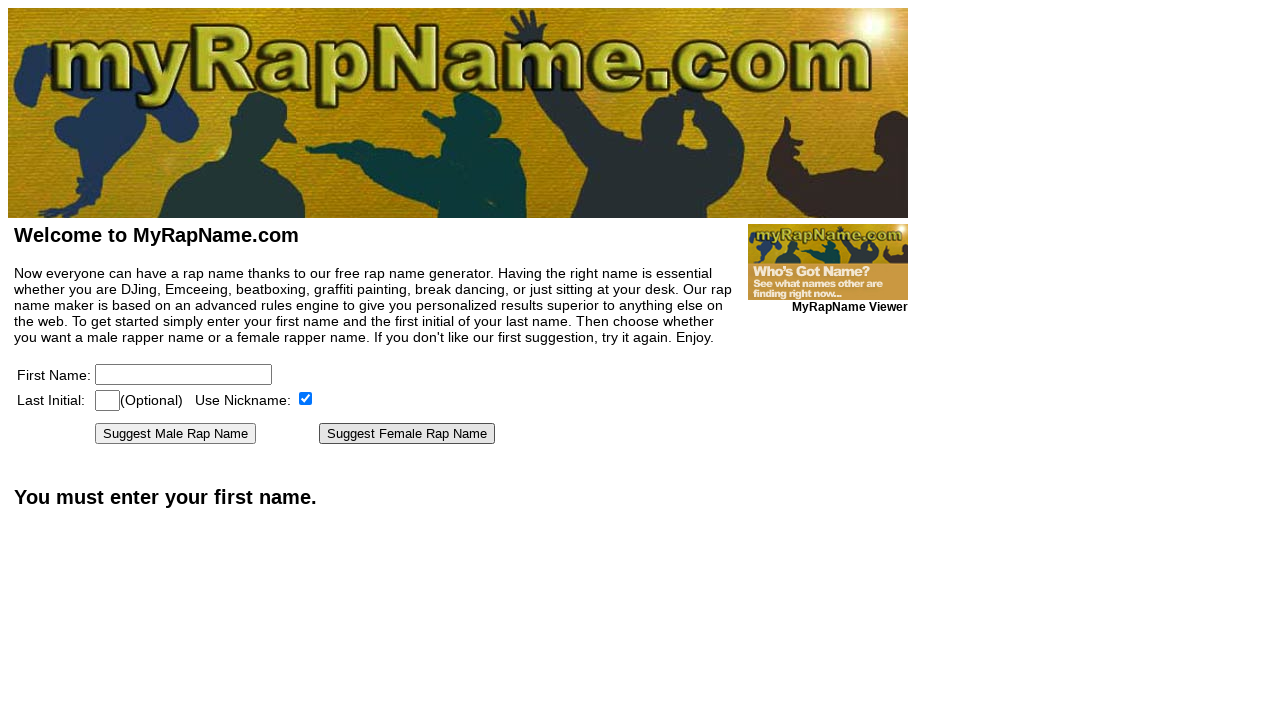